Tests a wait scenario where a button becomes clickable after a delay, clicks it, and verifies a success message appears

Starting URL: http://suninjuly.github.io/wait2.html

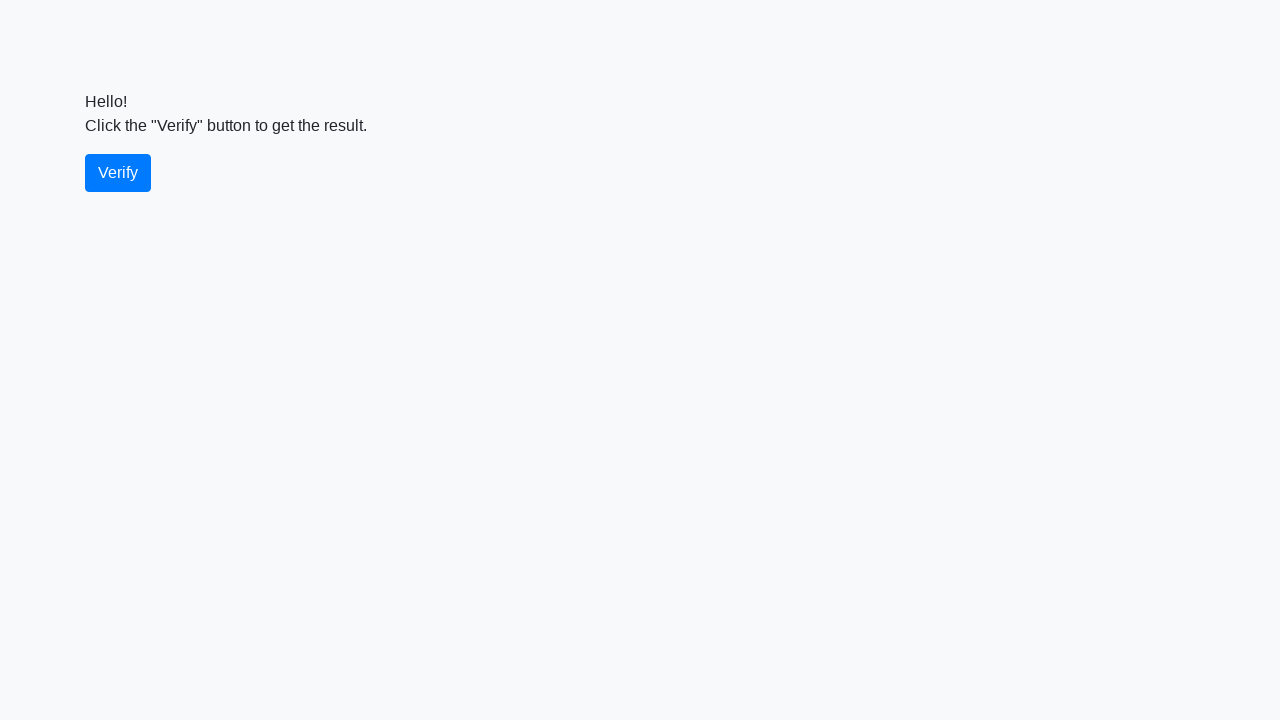

Waited for verify button to become visible
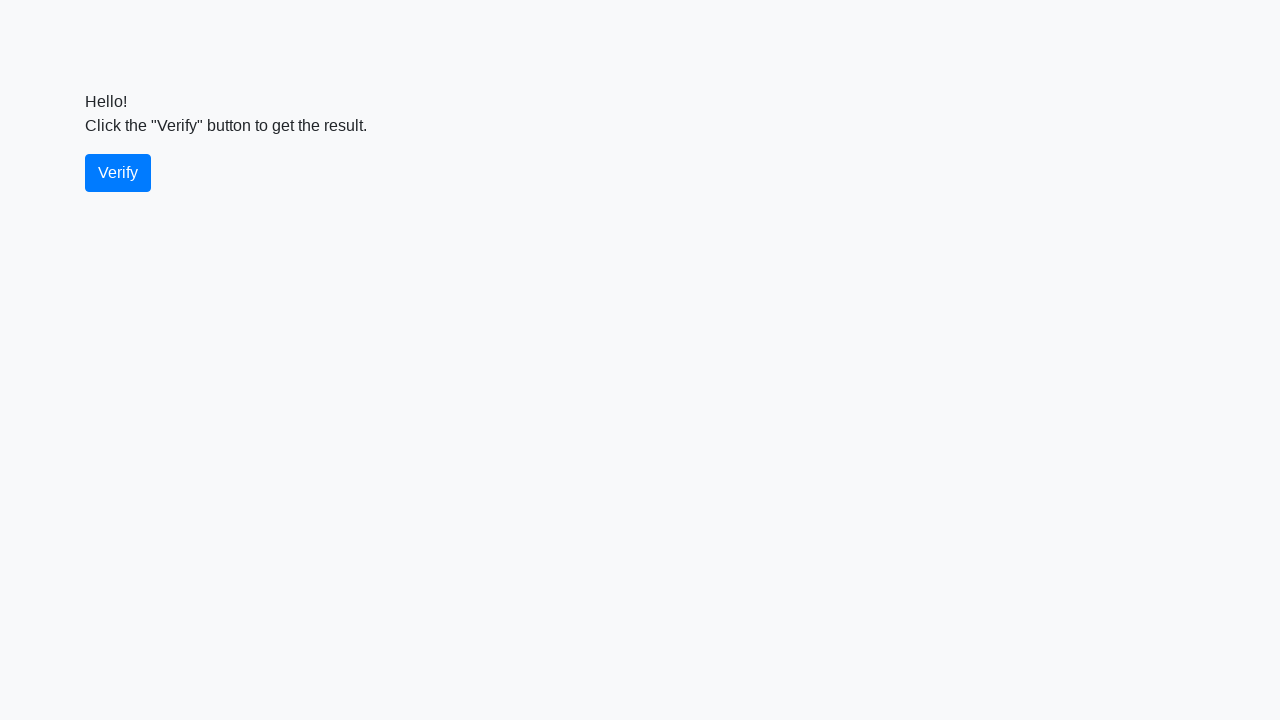

Clicked the verify button at (118, 173) on #verify
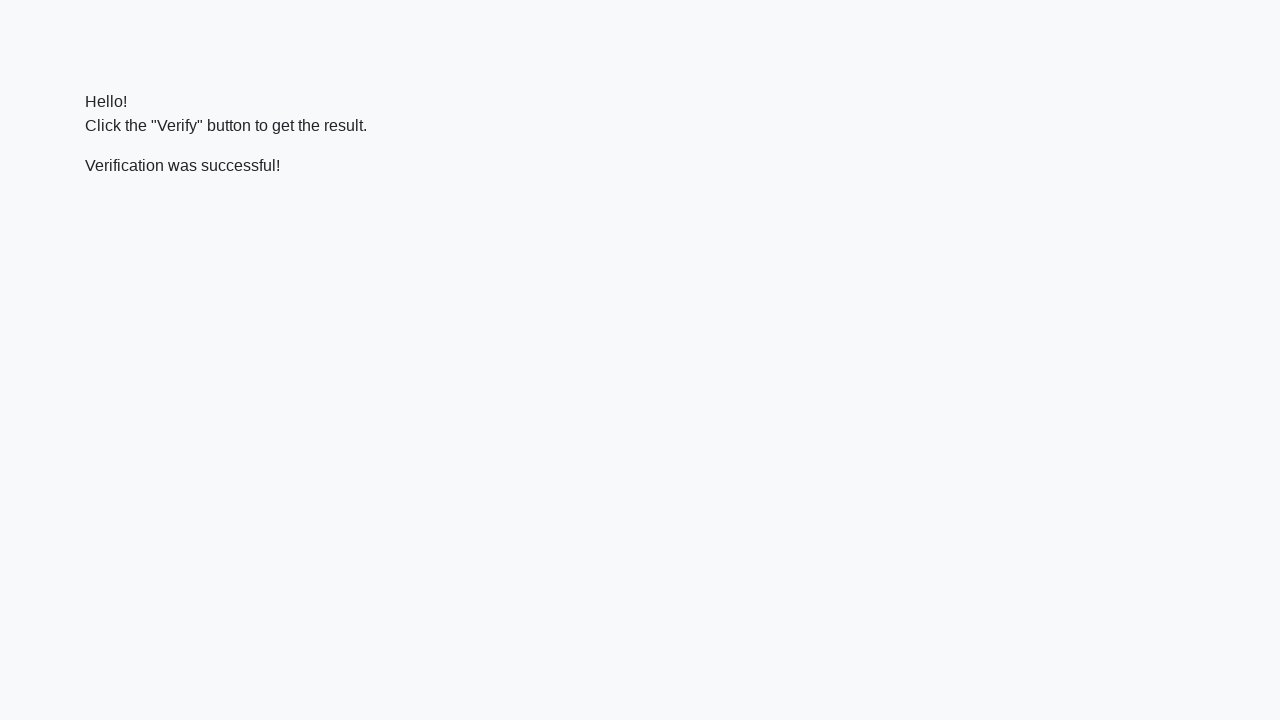

Success message appeared
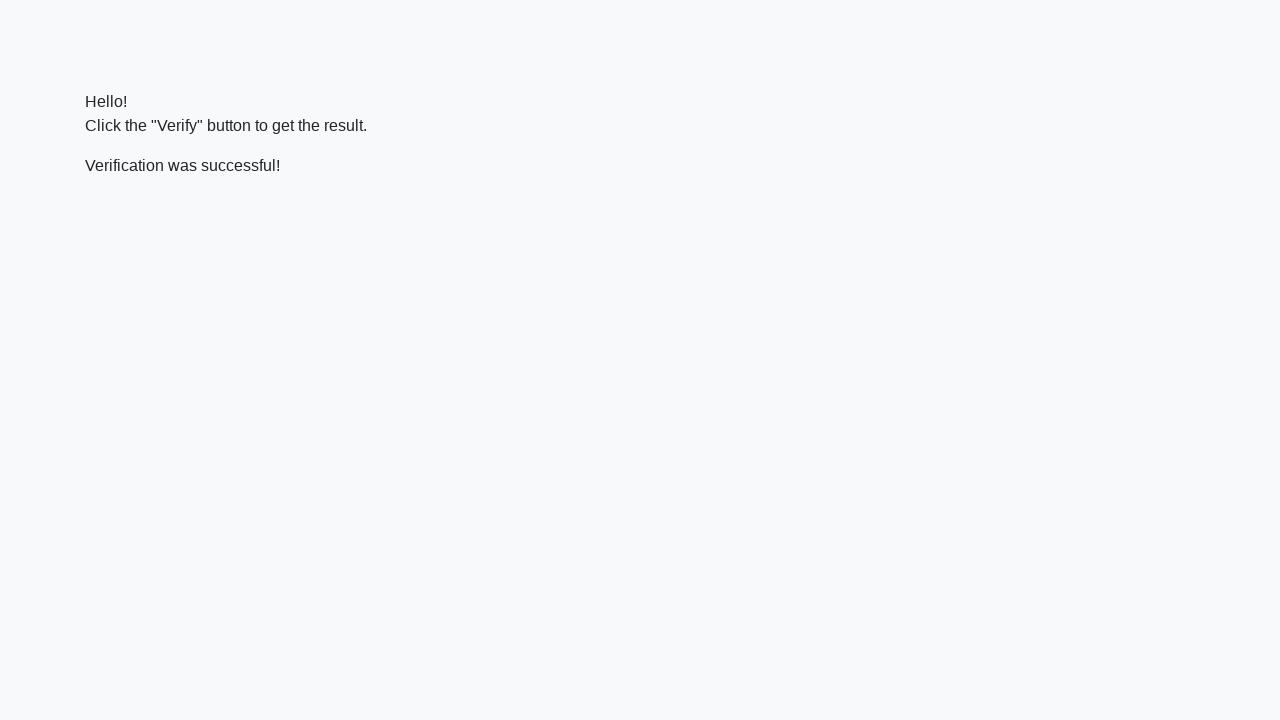

Located success message element
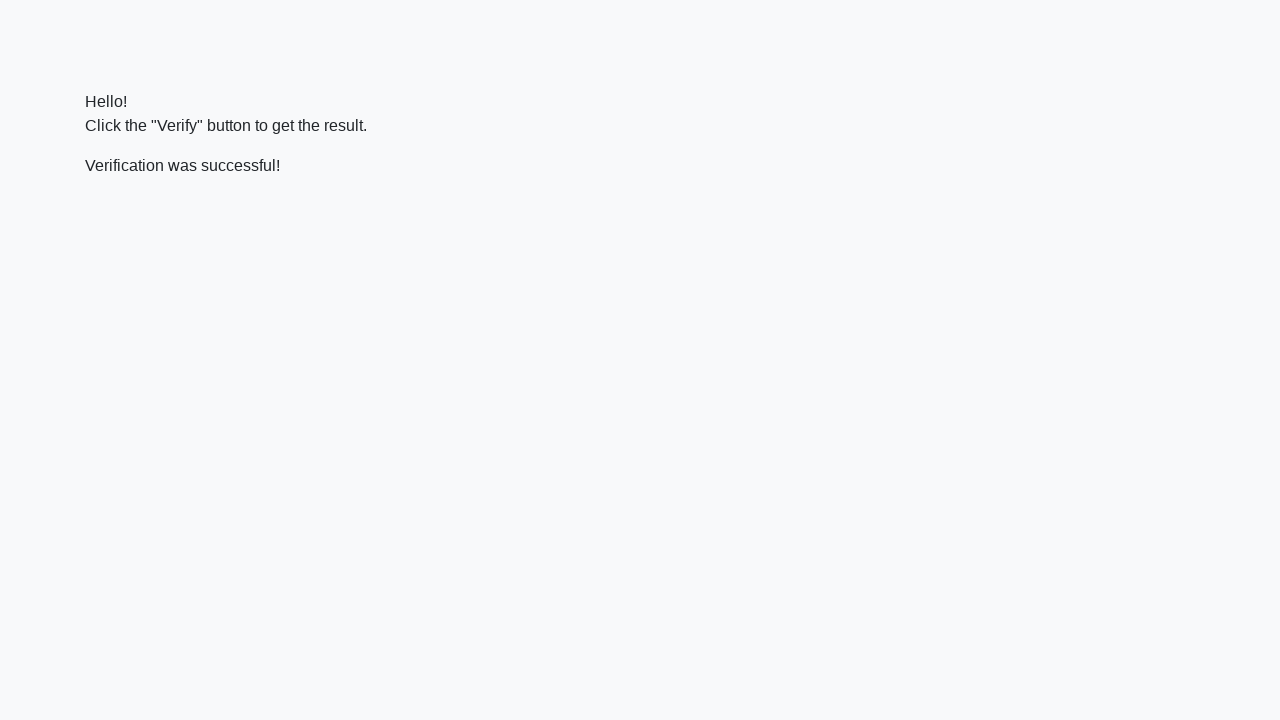

Verified success message contains 'successful'
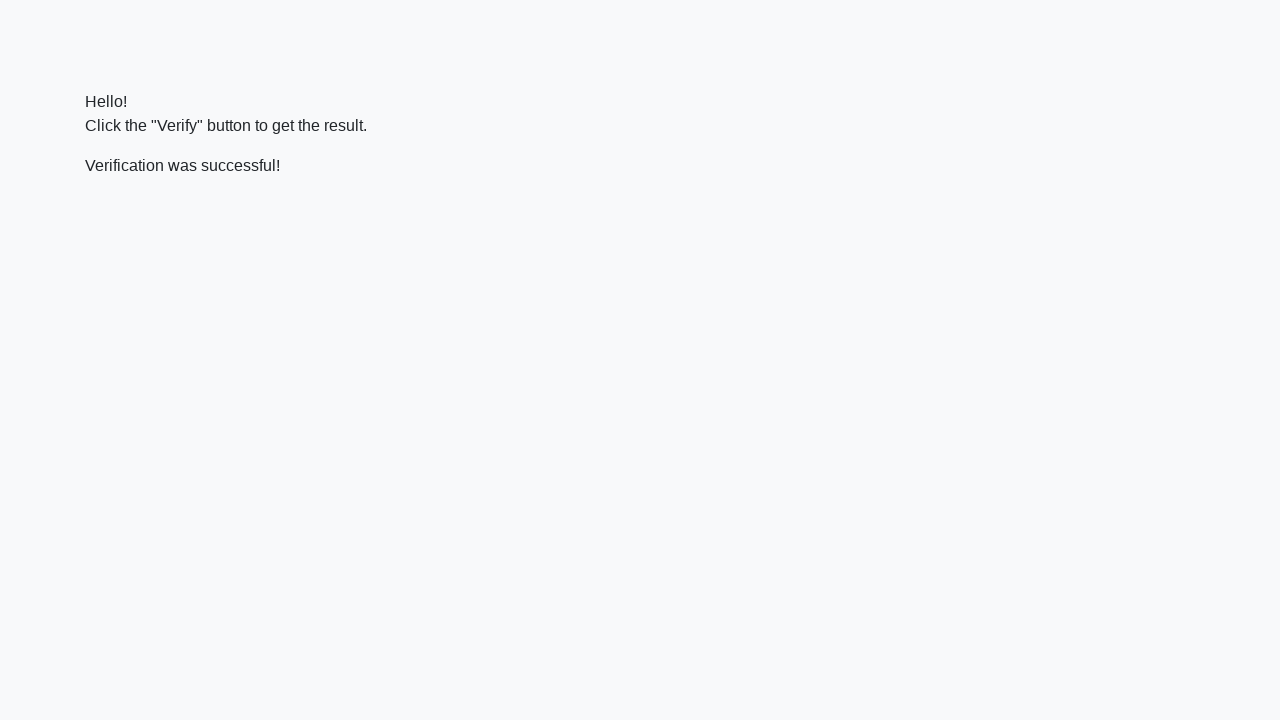

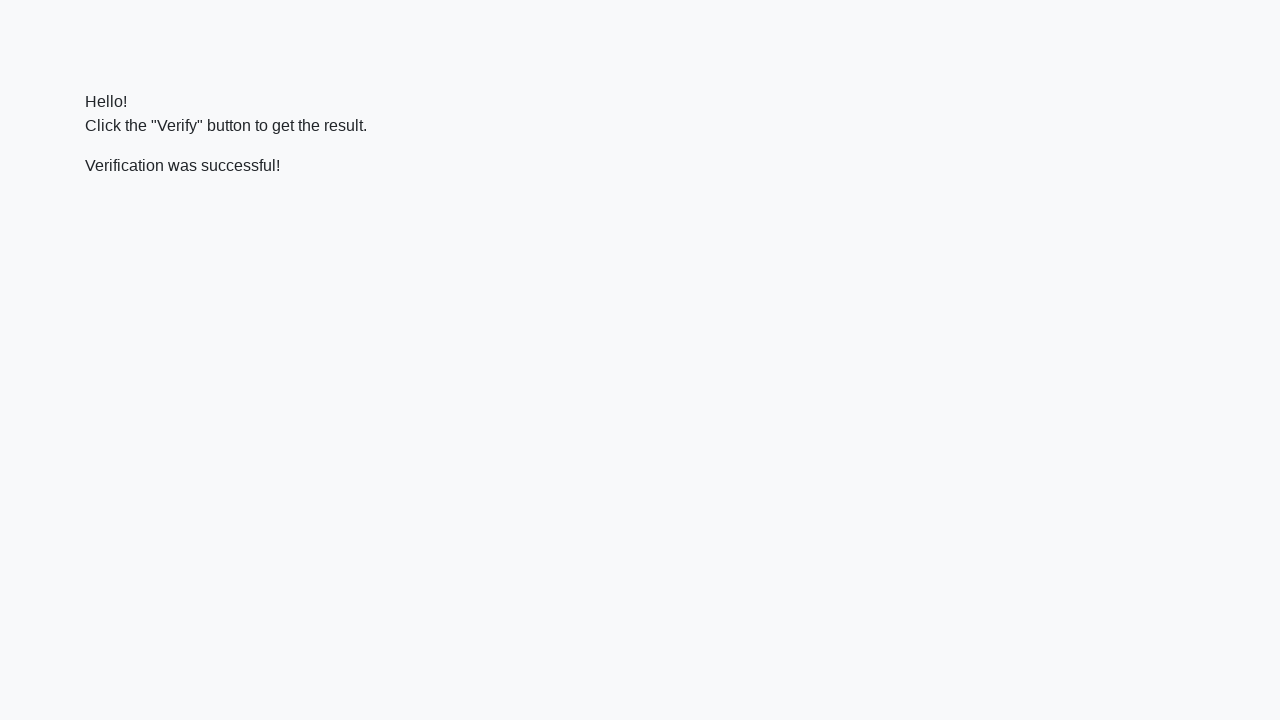